Verifies navigation to the Test Cases page by clicking the Test Cases button and confirming the page title

Starting URL: http://automationexercise.com

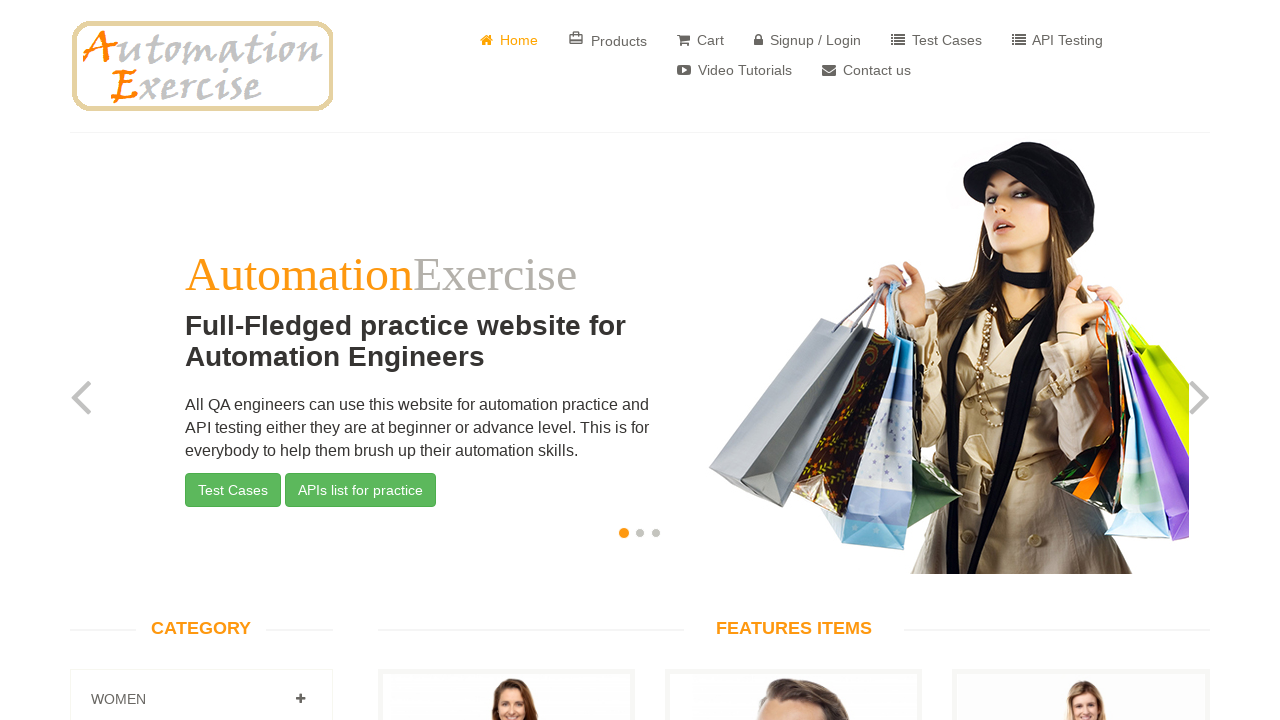

Clicked on Test Cases button at (233, 490) on div.item.active div.col-sm-6 a.test_cases_list
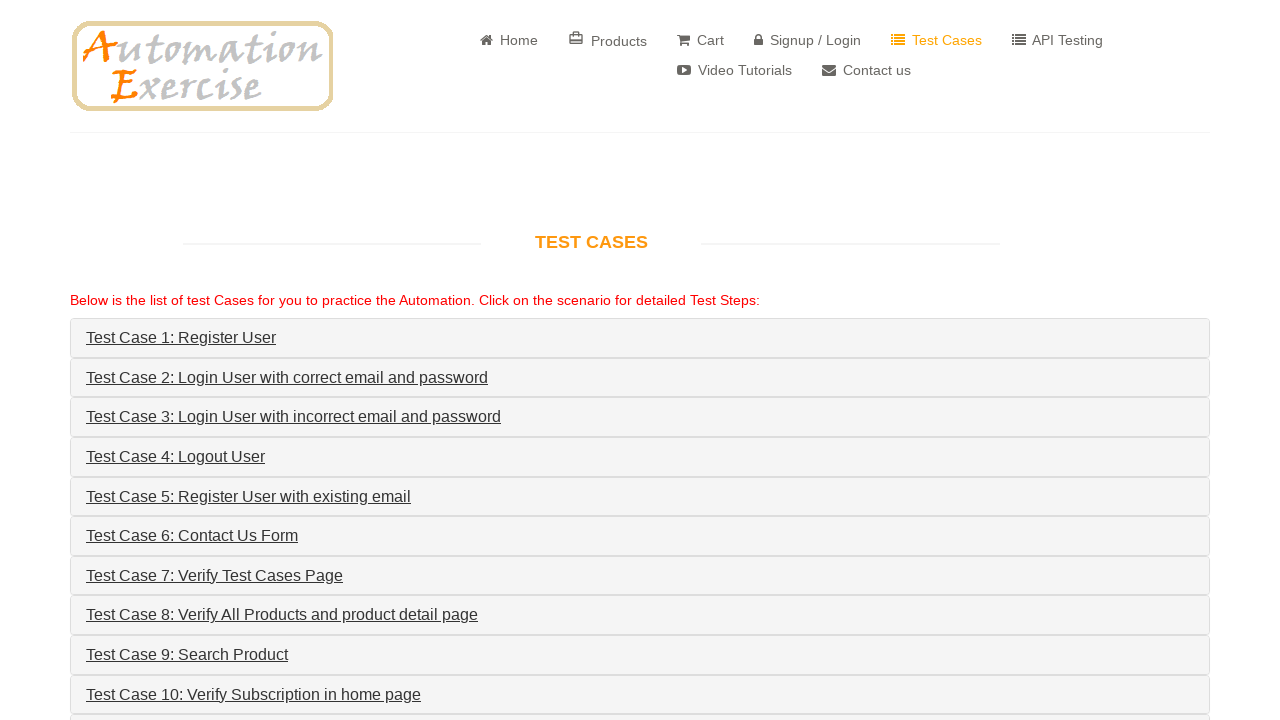

Waited for page to reach domcontentloaded state
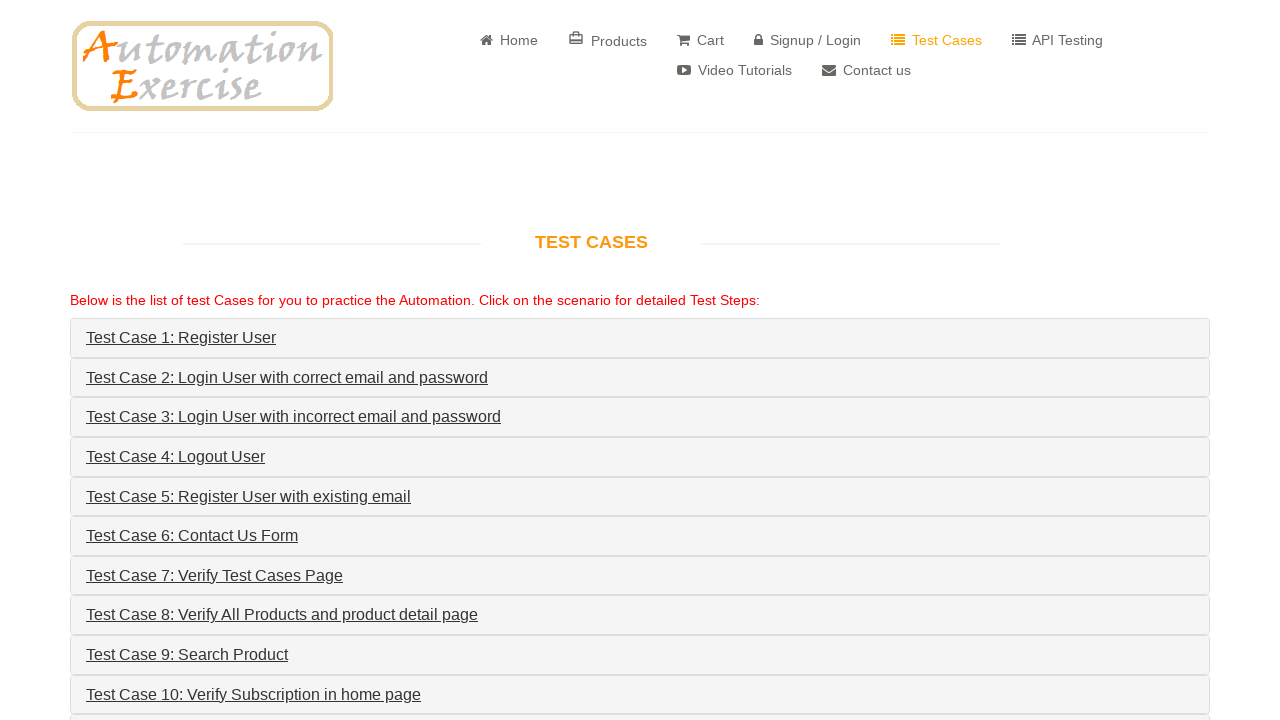

Verified page title contains 'Test Cases'
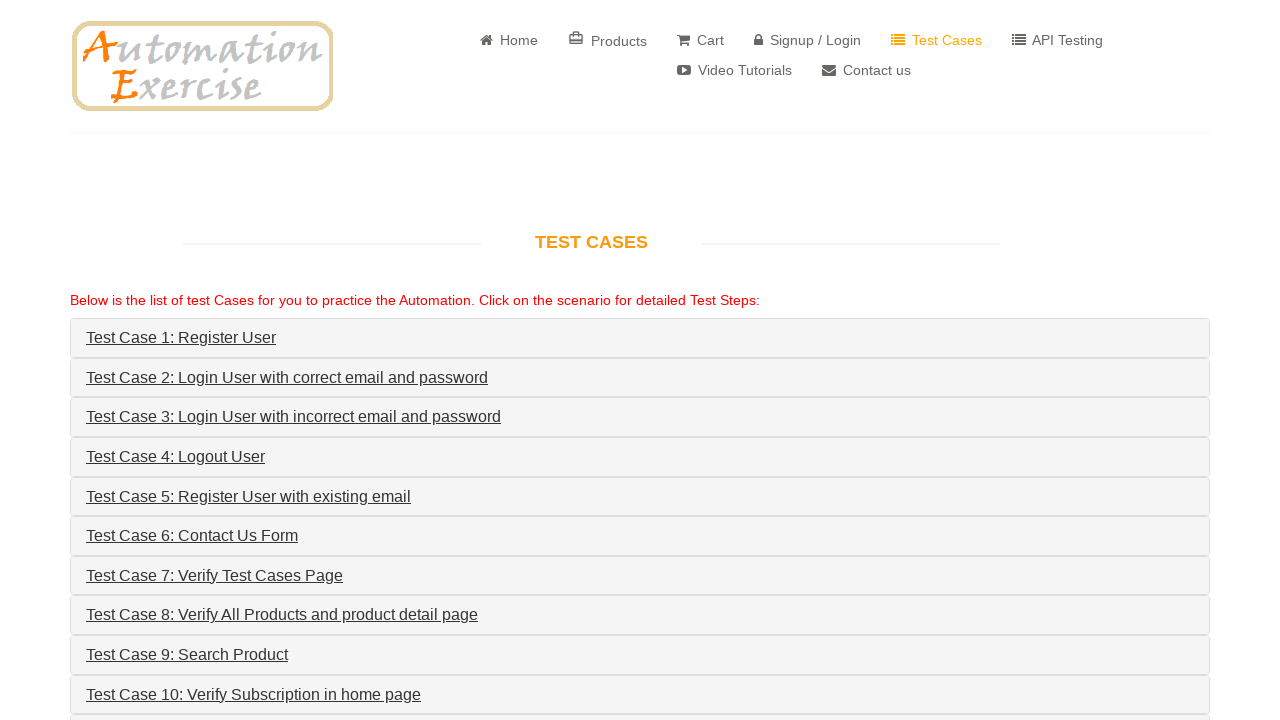

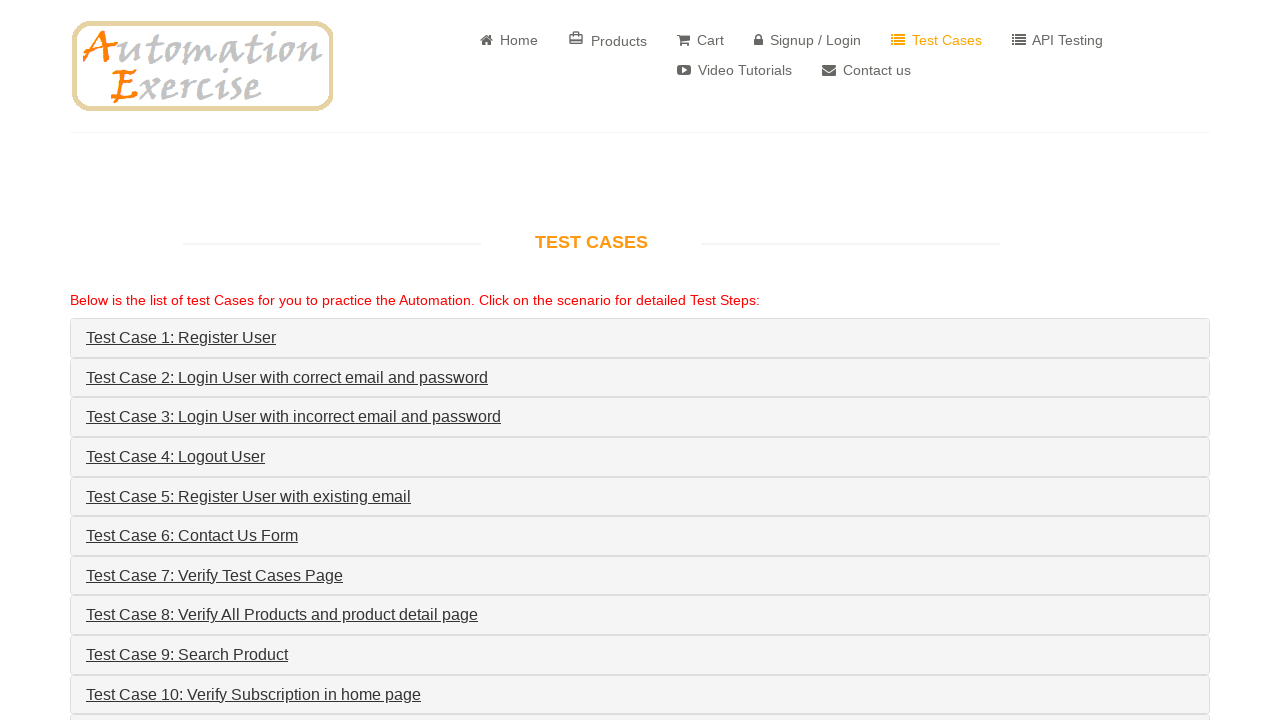